Navigates to the IndiGo airlines website and verifies that images are present and displayed on the page.

Starting URL: https://www.goindigo.in

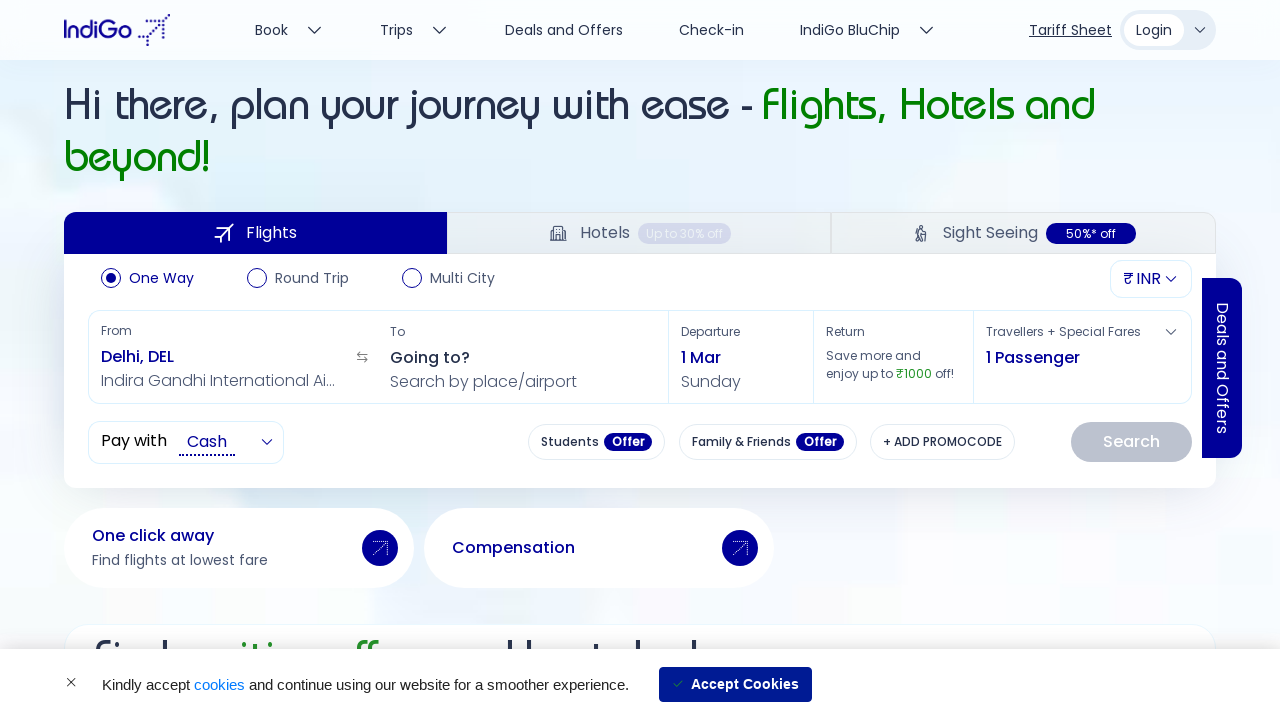

Navigated to IndiGo airlines website (https://www.goindigo.in)
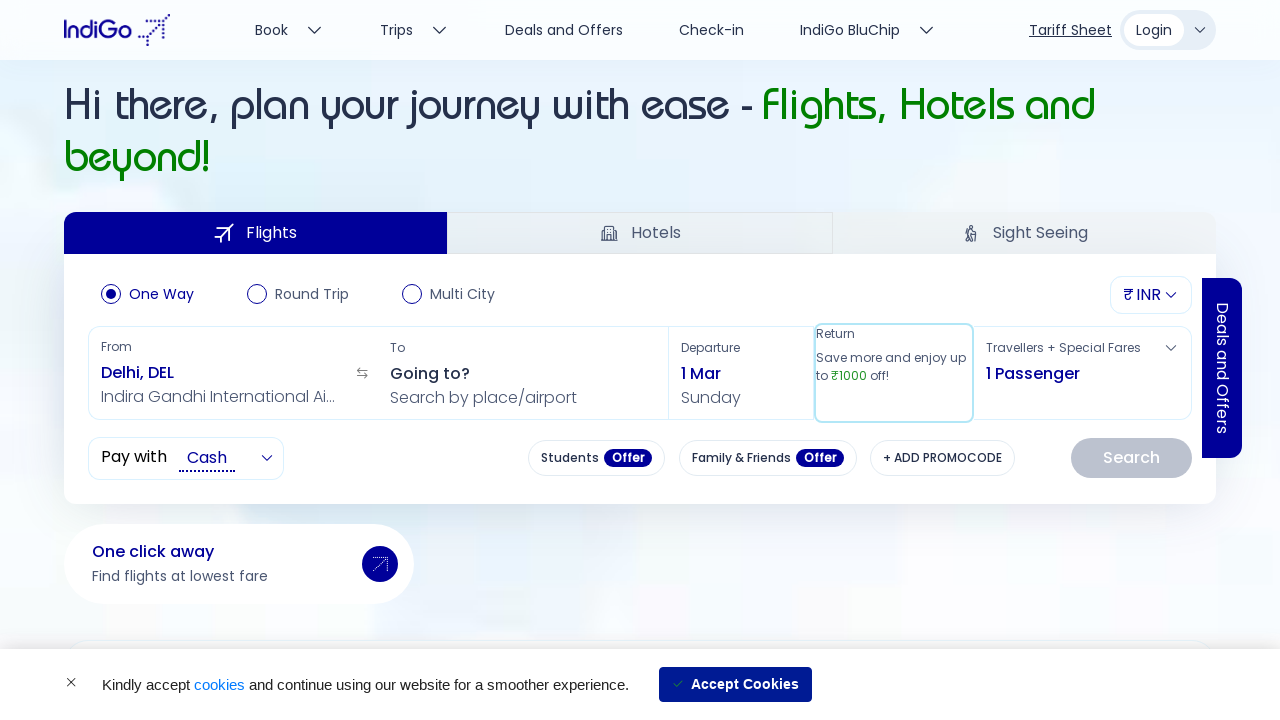

Page loaded with all network requests completed
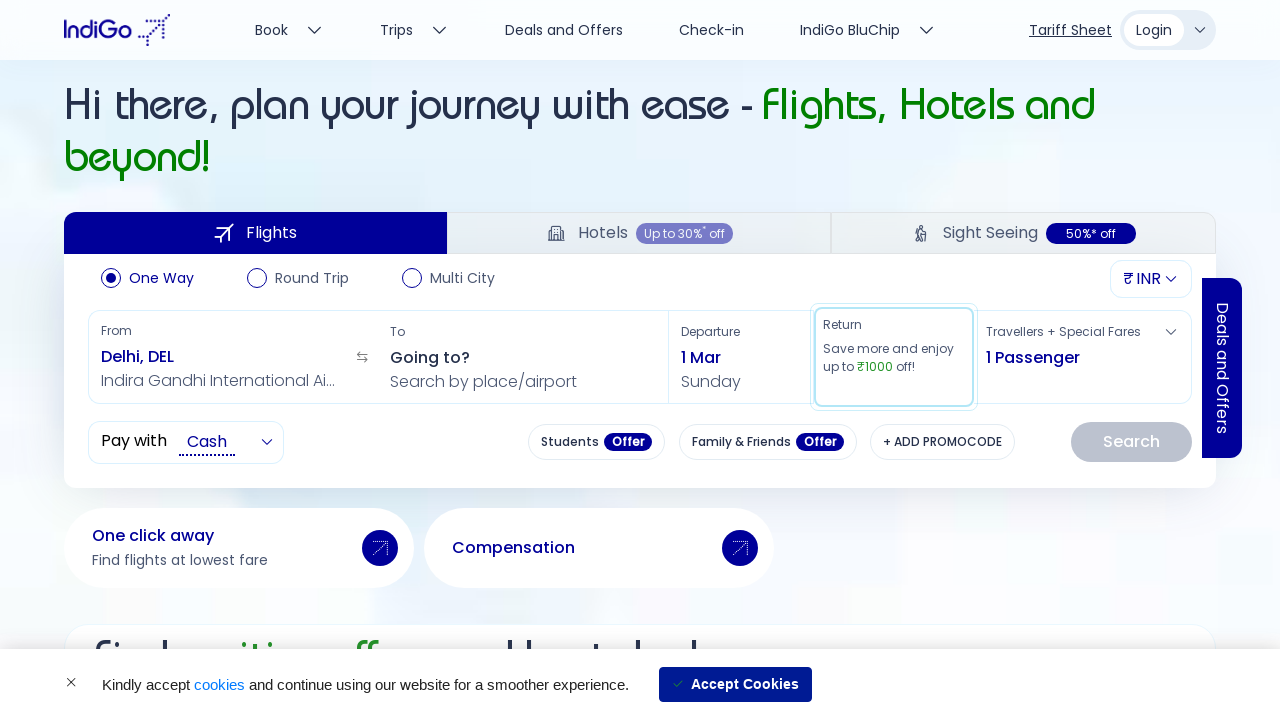

First image element is attached to the DOM
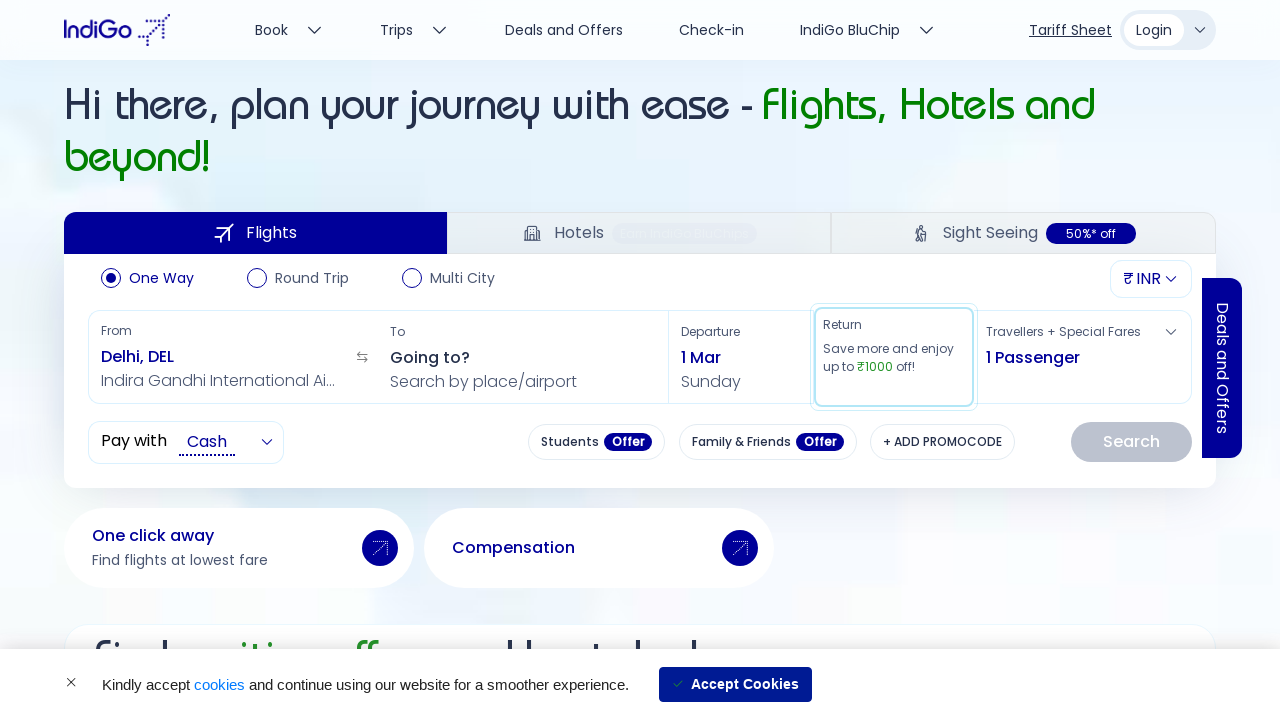

At least one image is visible on the page
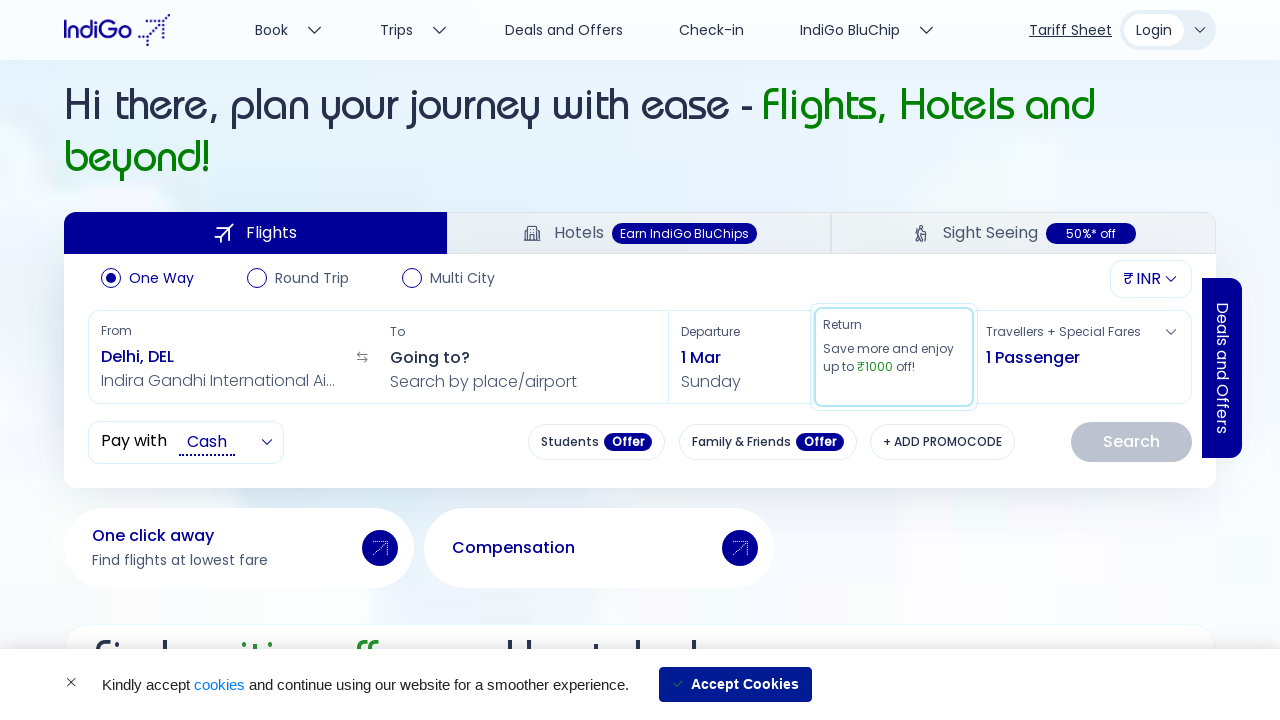

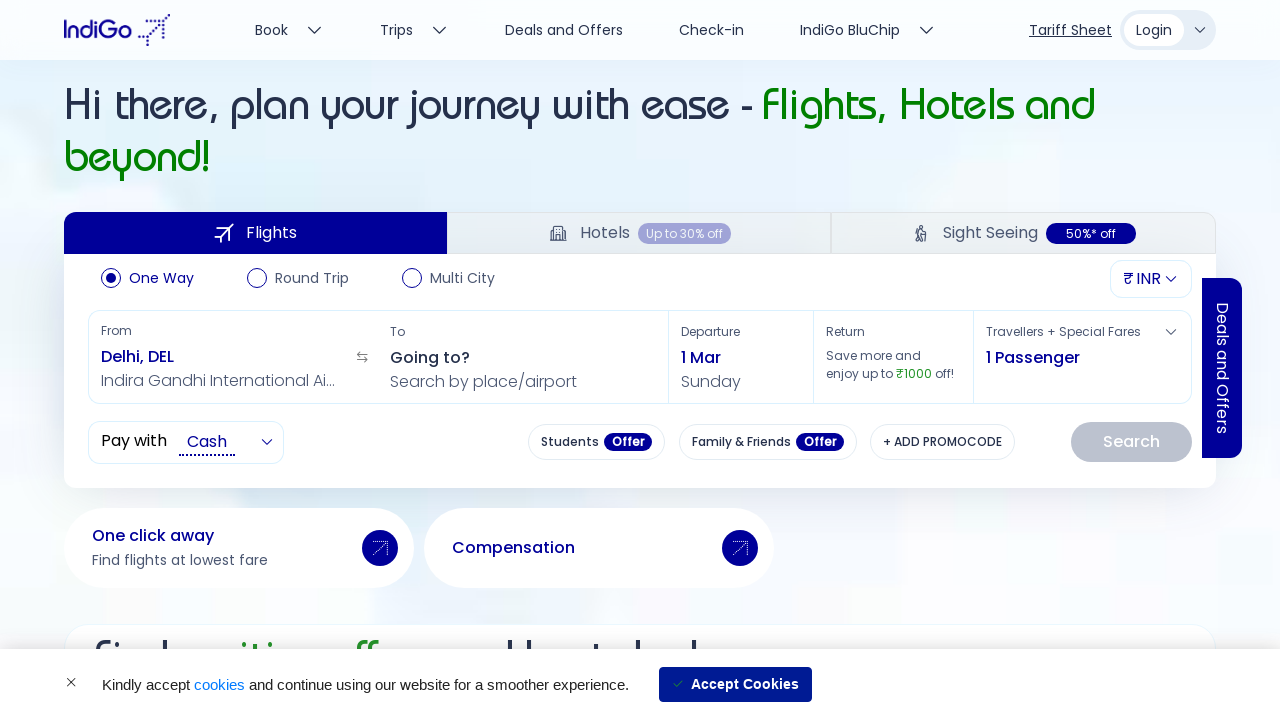